Tests the download page functionality by clicking on download links for a PNG image and a PDF document

Starting URL: https://bonigarcia.dev/selenium-webdriver-java/download.html

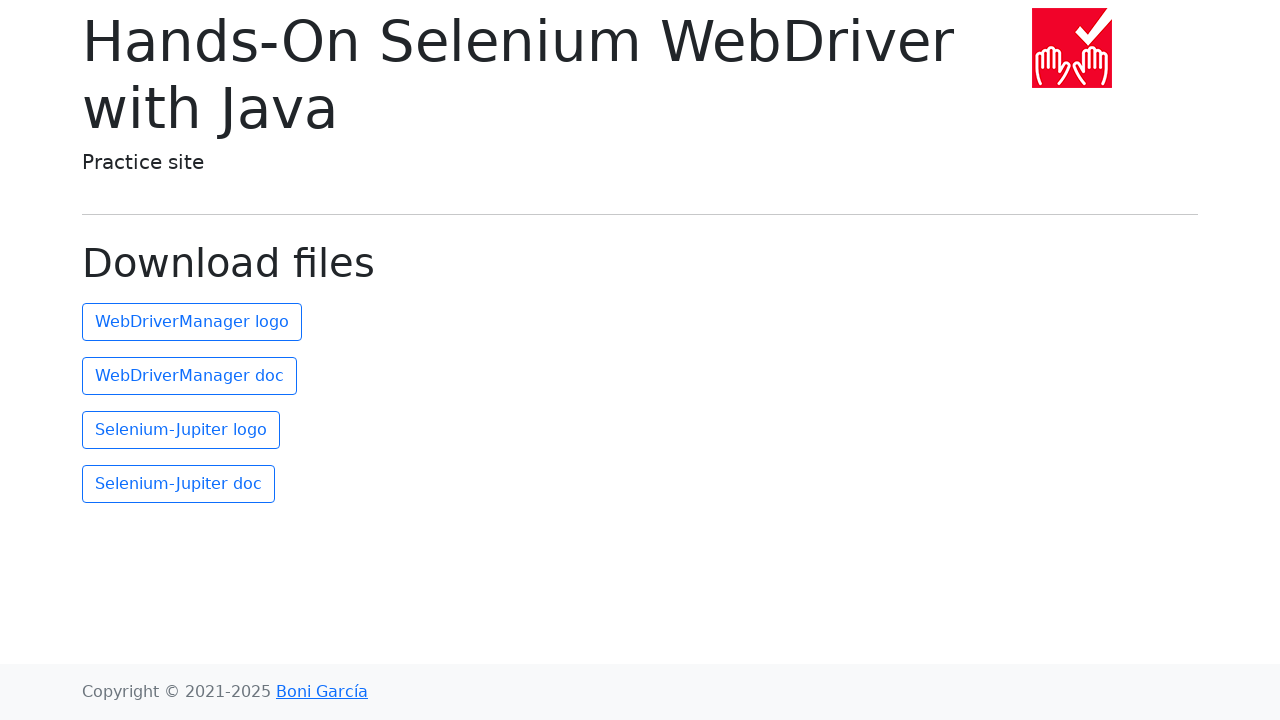

Clicked on the first download link (PNG image) at (192, 322) on xpath=(//a)[2]
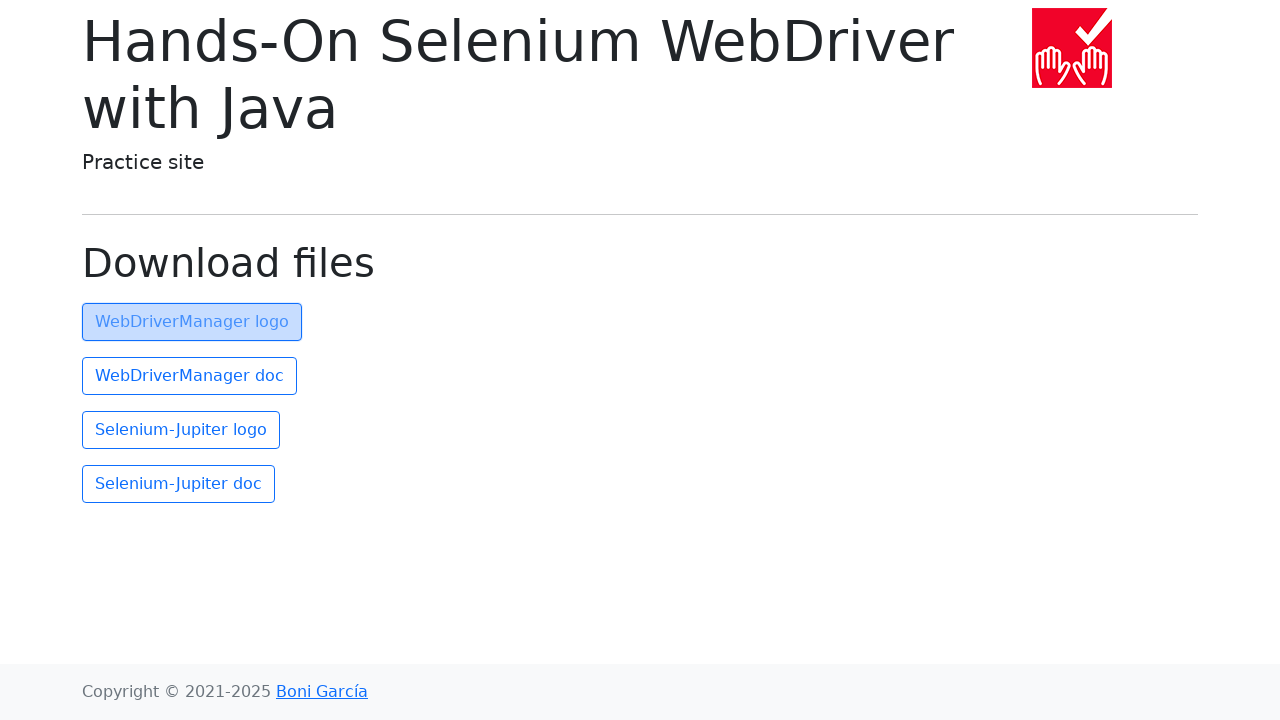

Clicked on the second download link (PDF document) at (190, 376) on xpath=(//a)[3]
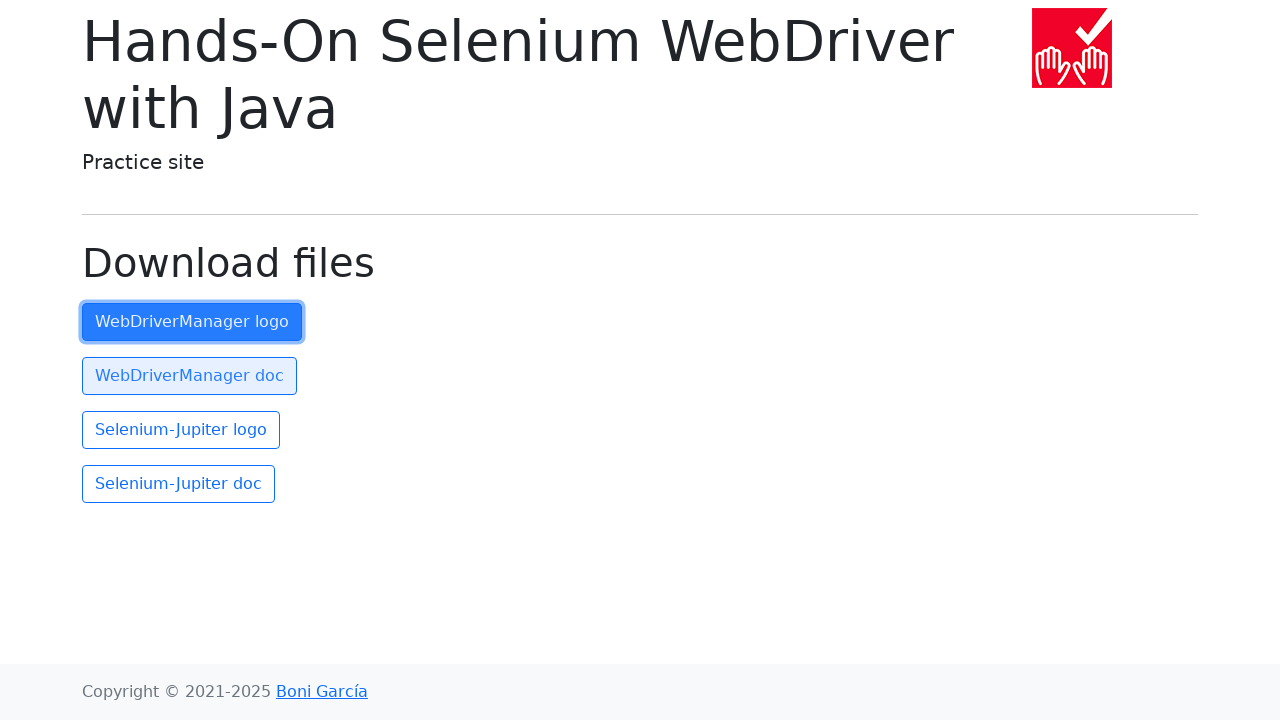

Waited 2 seconds for download actions to initiate
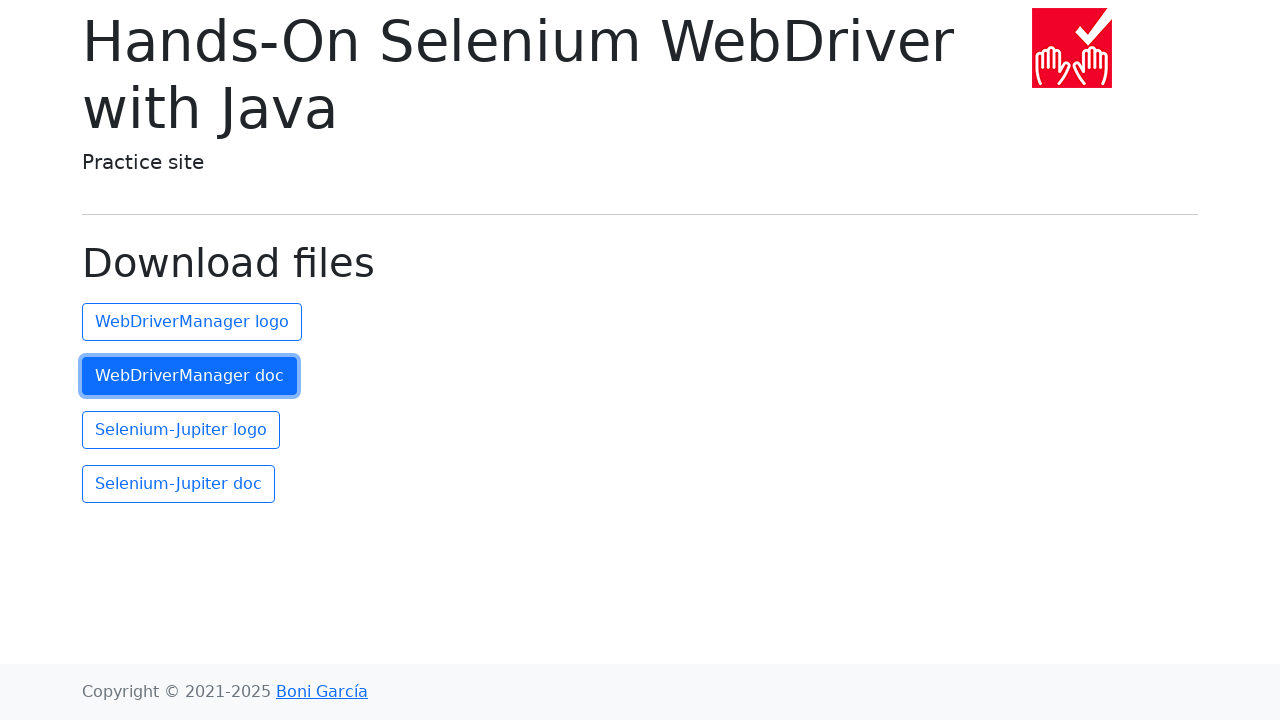

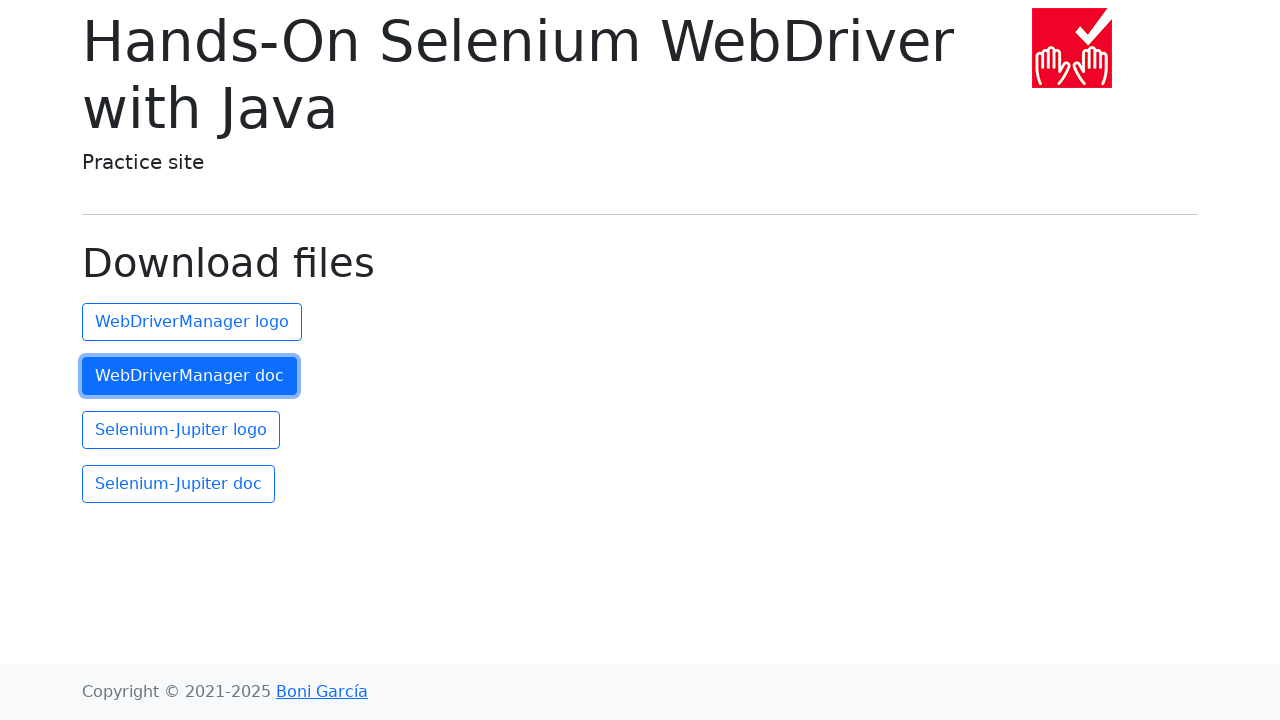